Navigates to Python.org, clicks on the about section, and performs a search for "python"

Starting URL: http://www.python.org

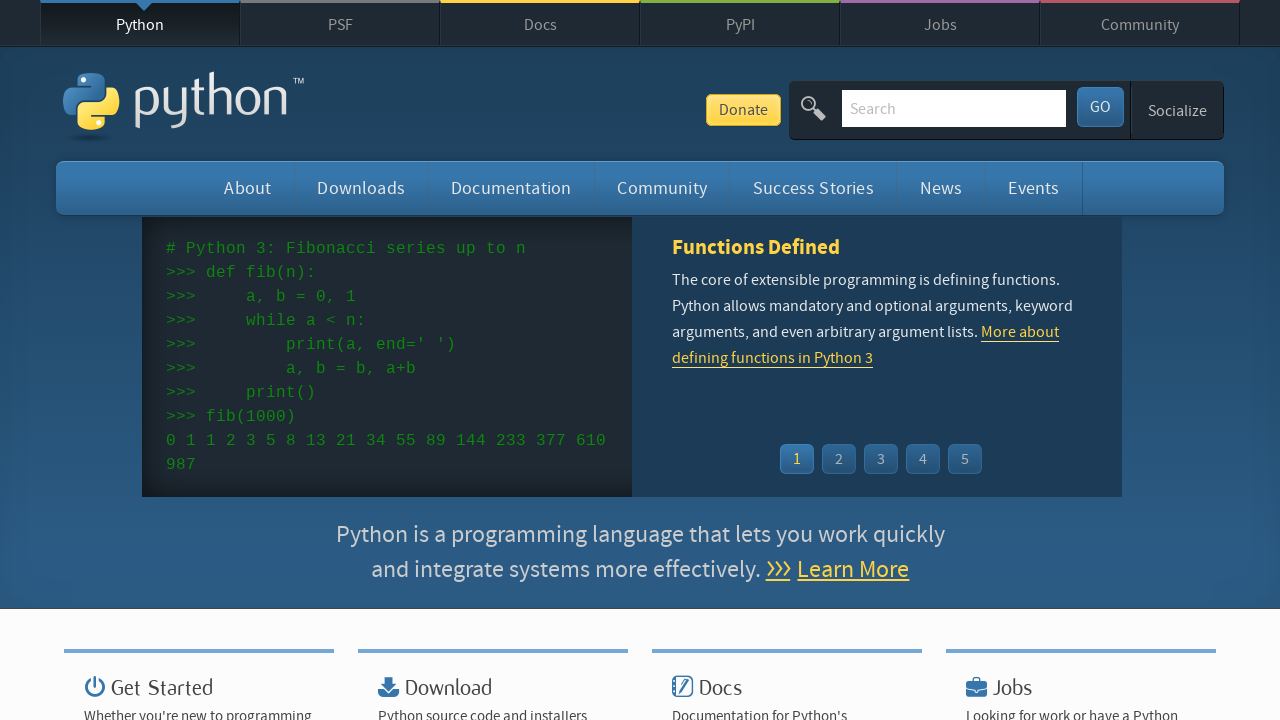

Navigated to Python.org homepage
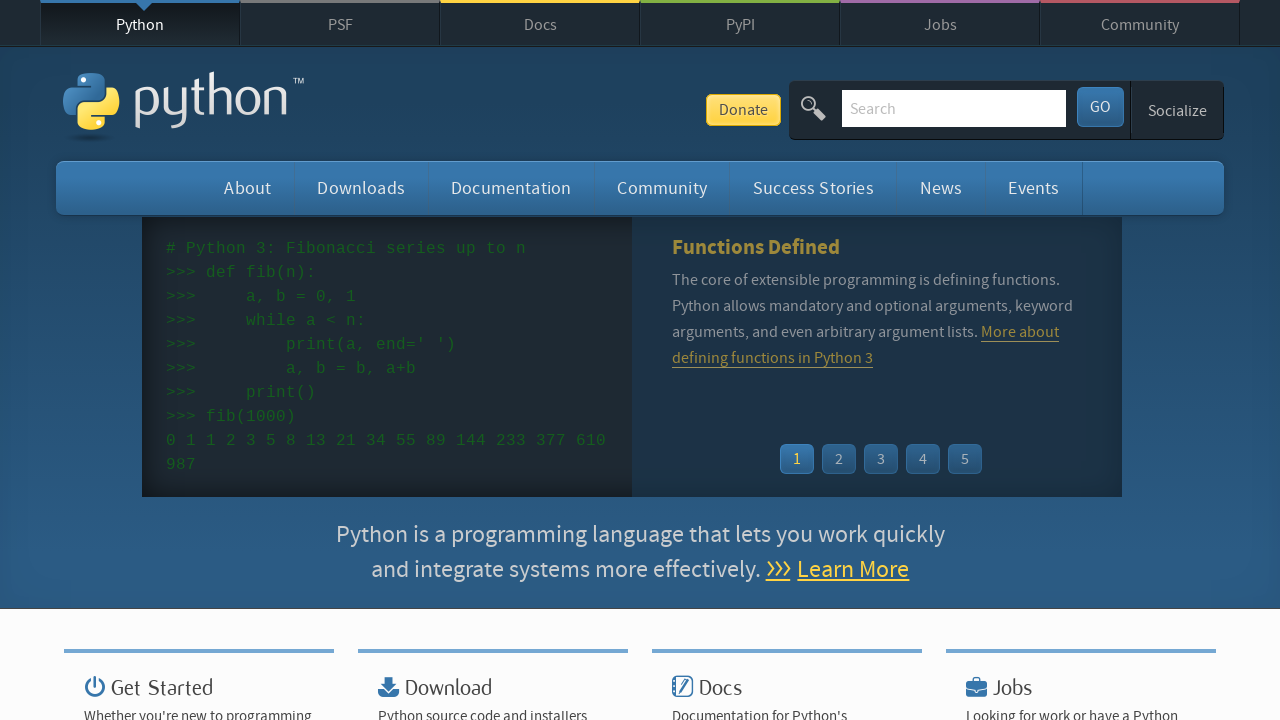

Clicked on the about section at (248, 188) on #about
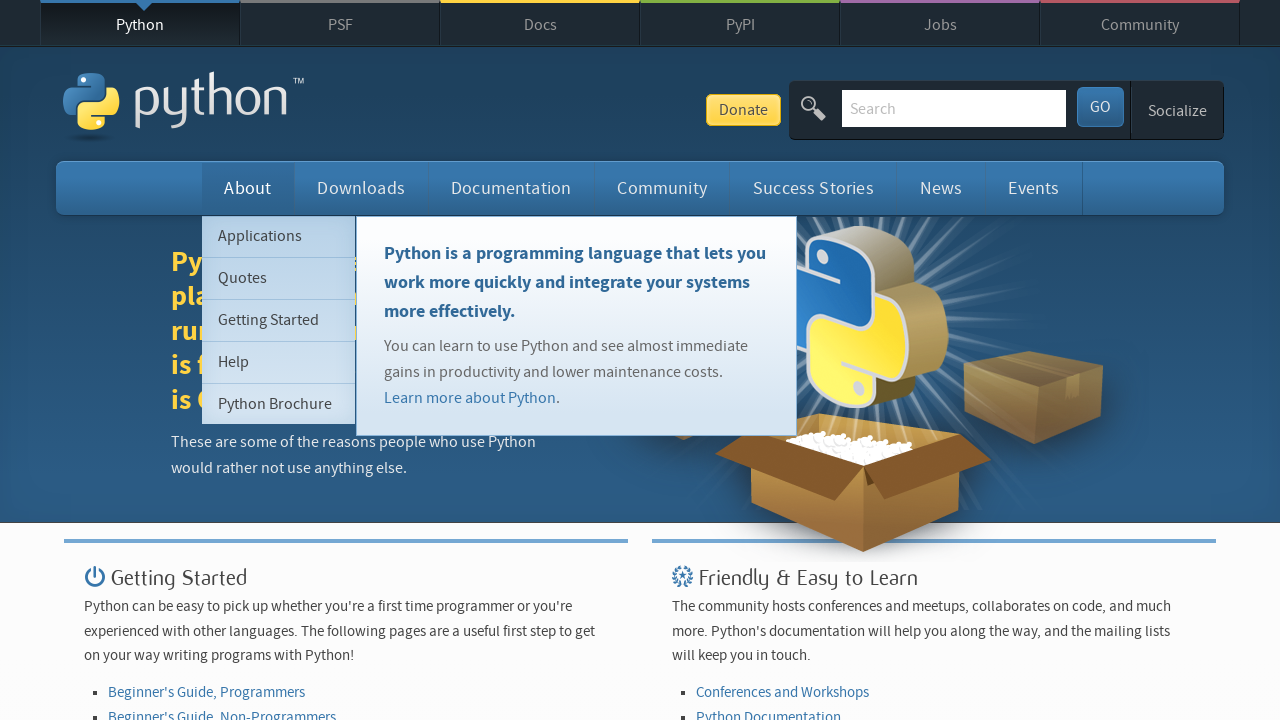

Filled search box with 'python' on input[name='q']
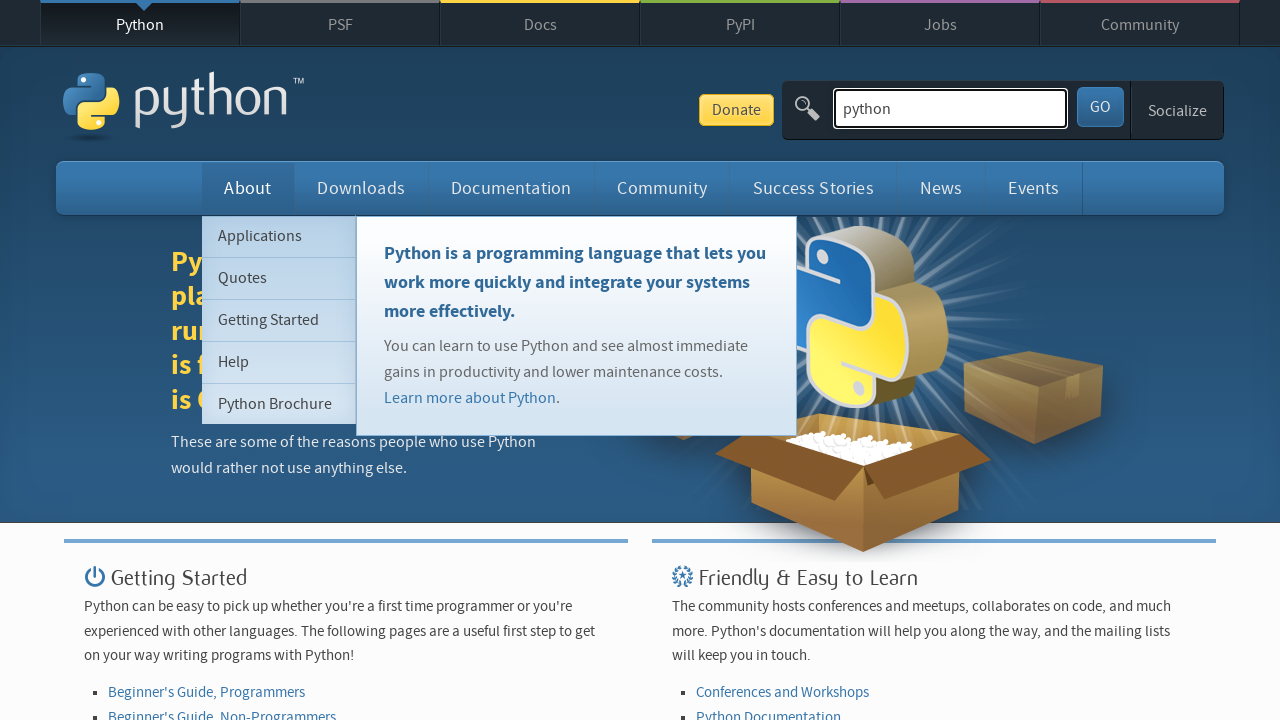

Submitted search by pressing Enter on input[name='q']
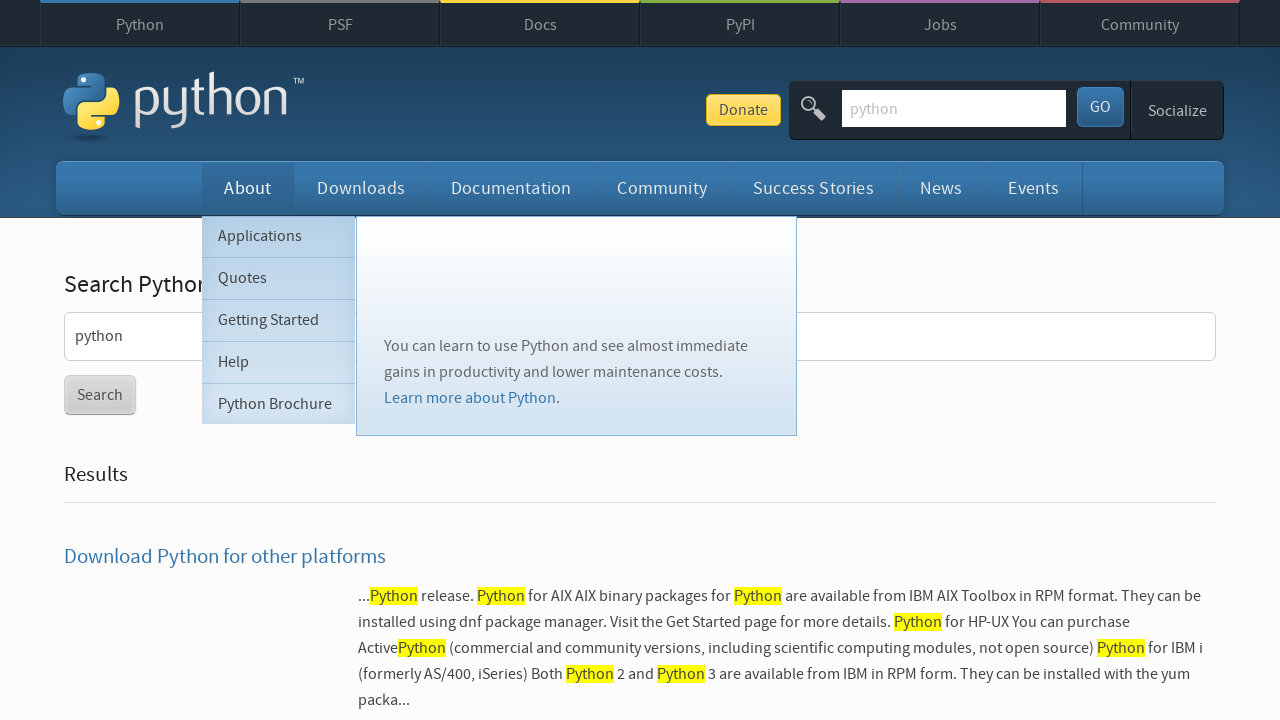

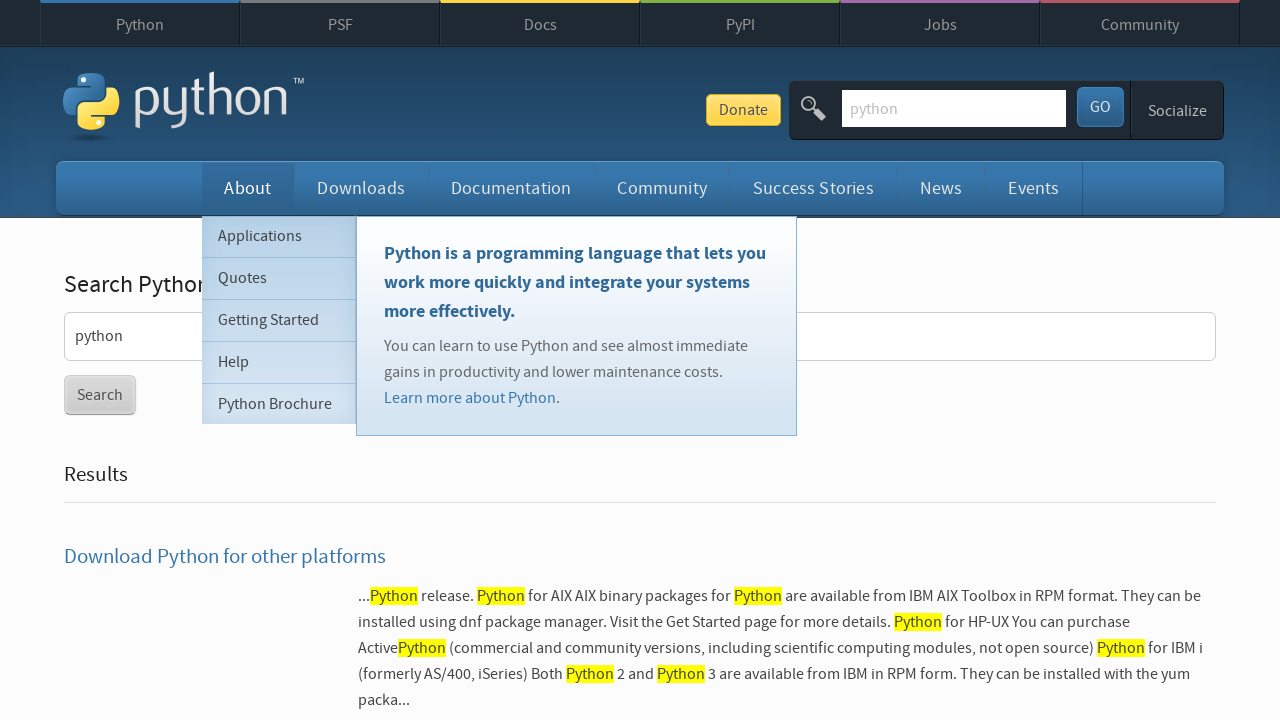